Navigates to the OTUS educational platform homepage and waits for the page to load

Starting URL: https://otus.ru

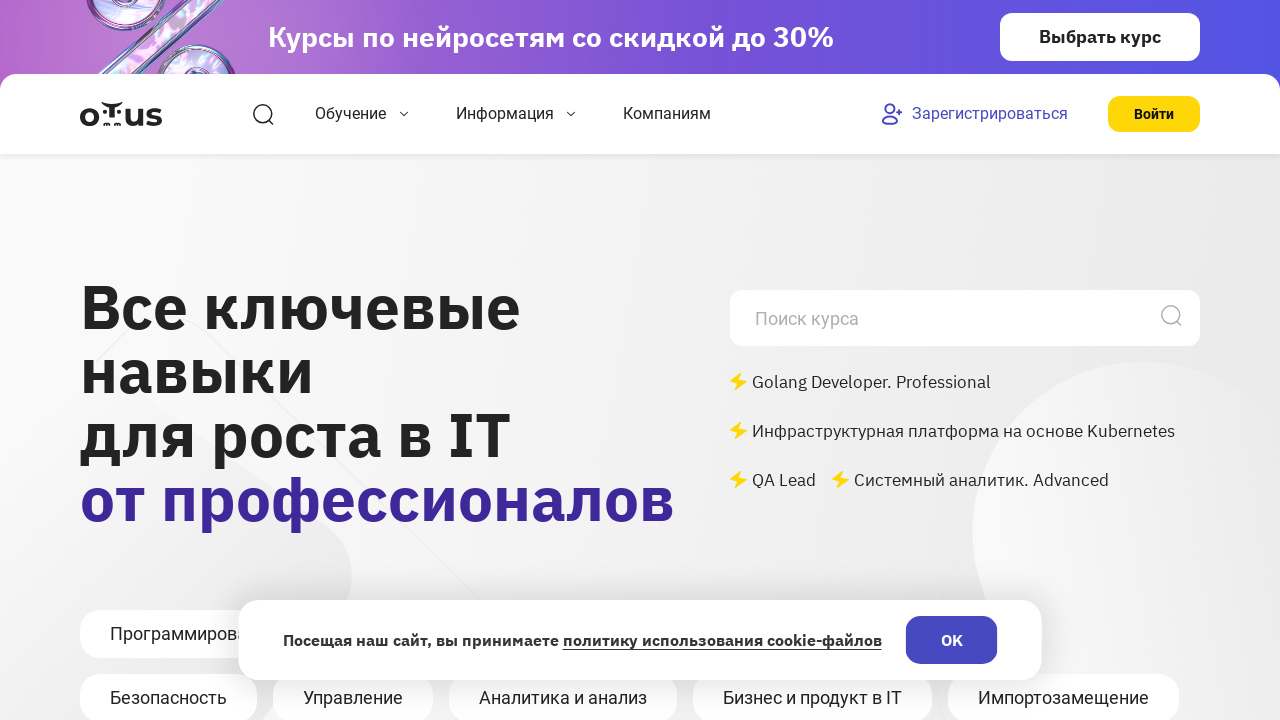

Navigated to OTUS educational platform homepage
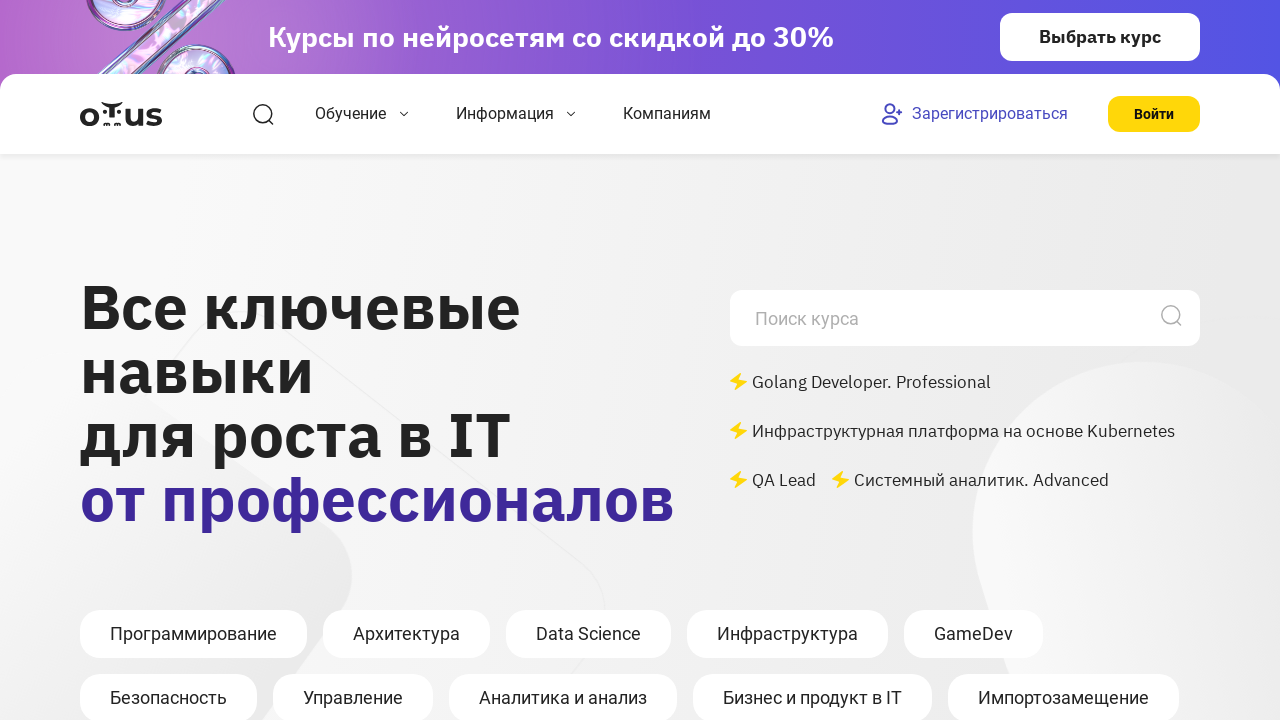

Page fully loaded - network idle state reached
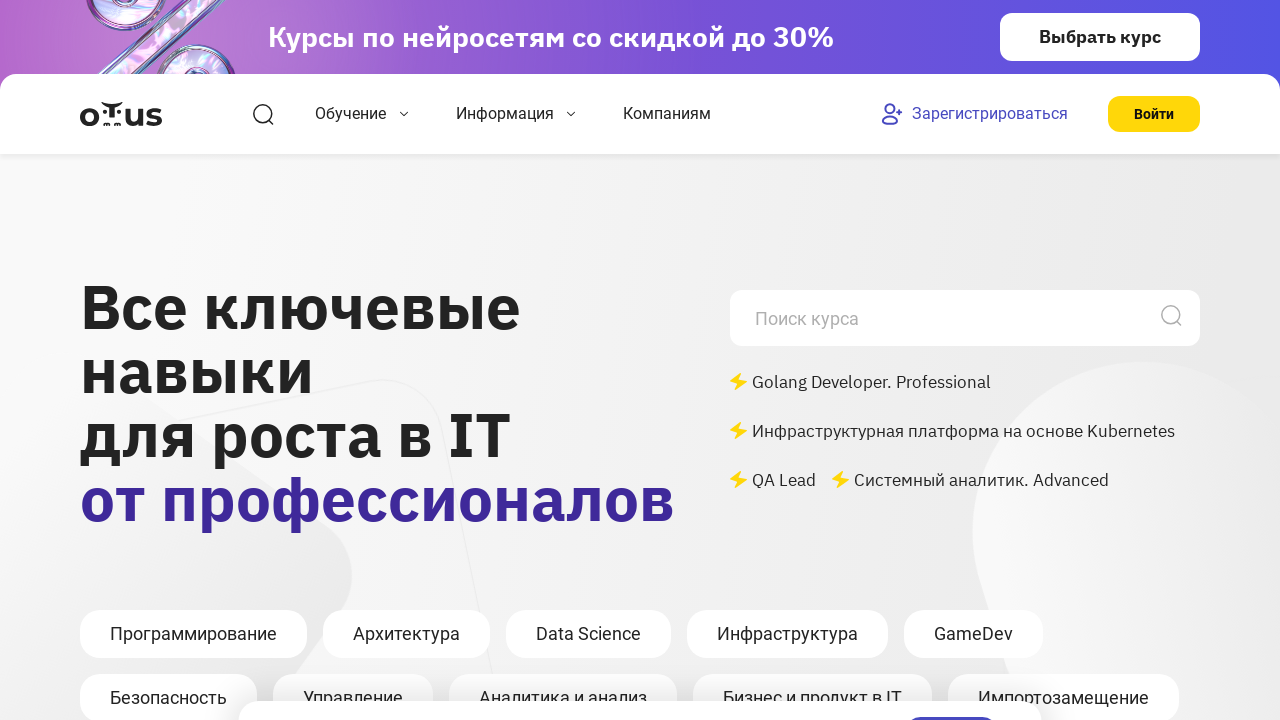

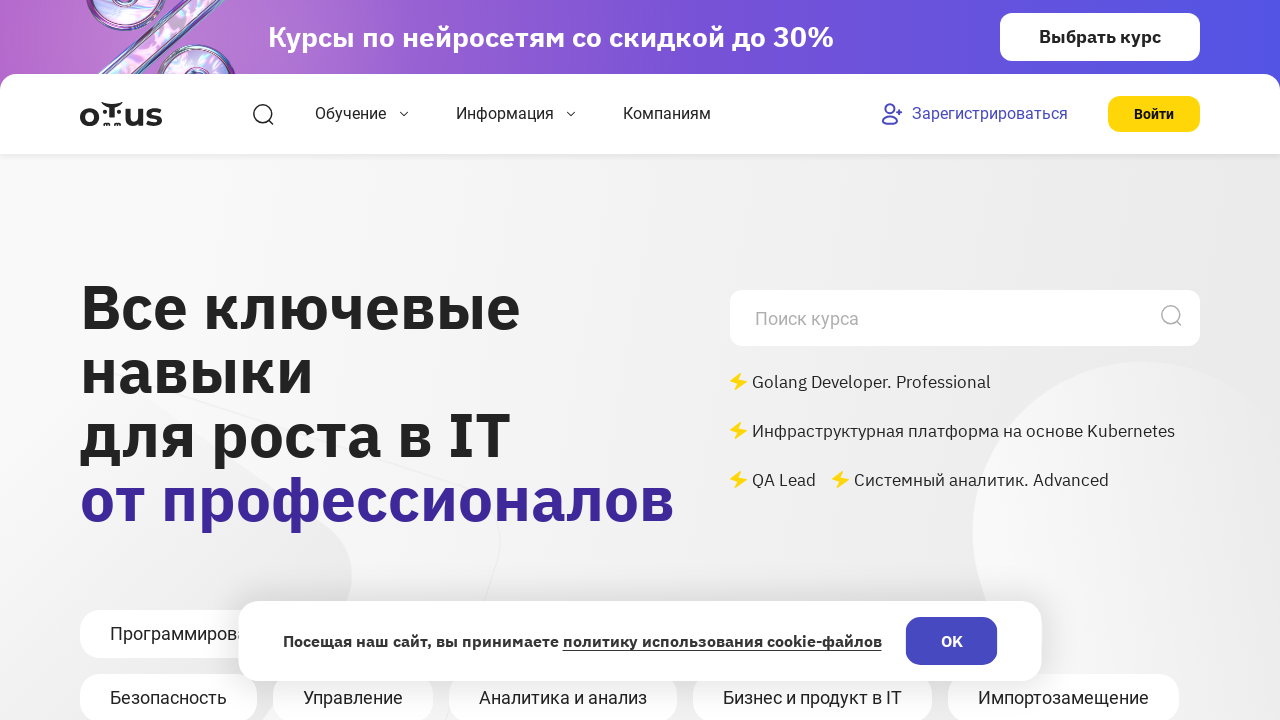